Tests drag and drop functionality by dragging a draggable element into a droppable target area within an iframe

Starting URL: https://jqueryui.com/droppable/

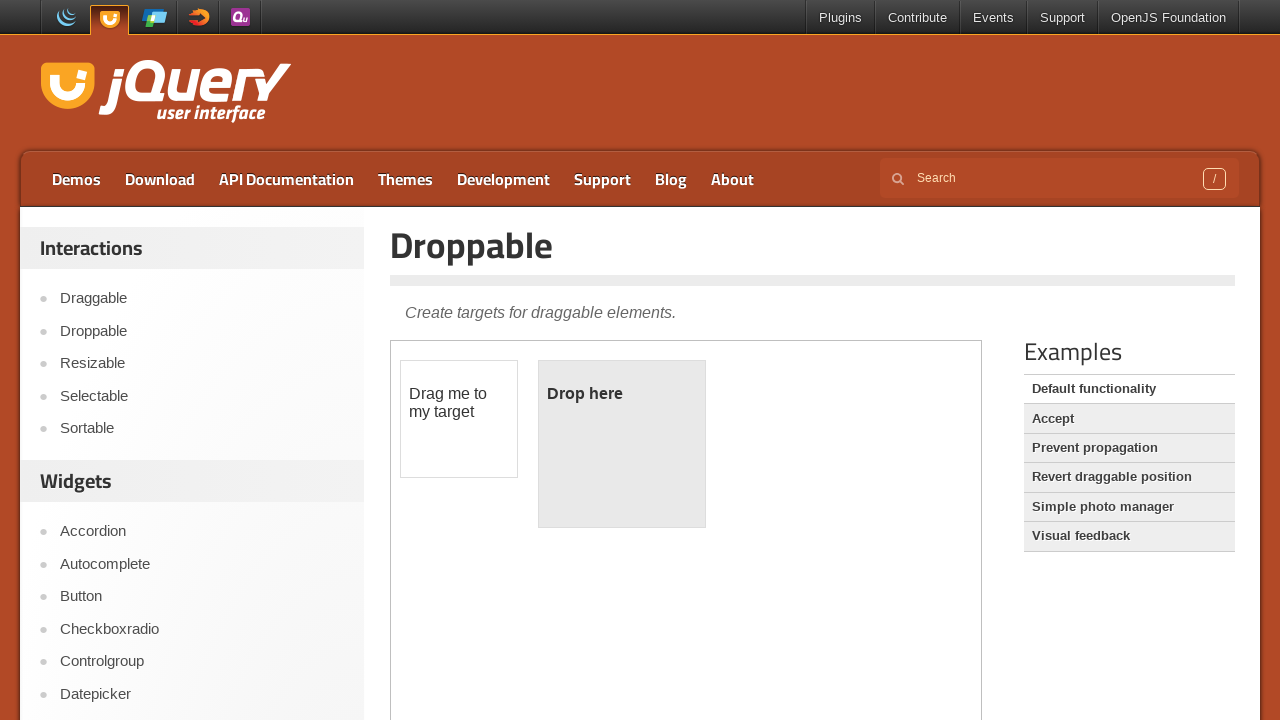

Navigated to jQuery UI droppable demo page
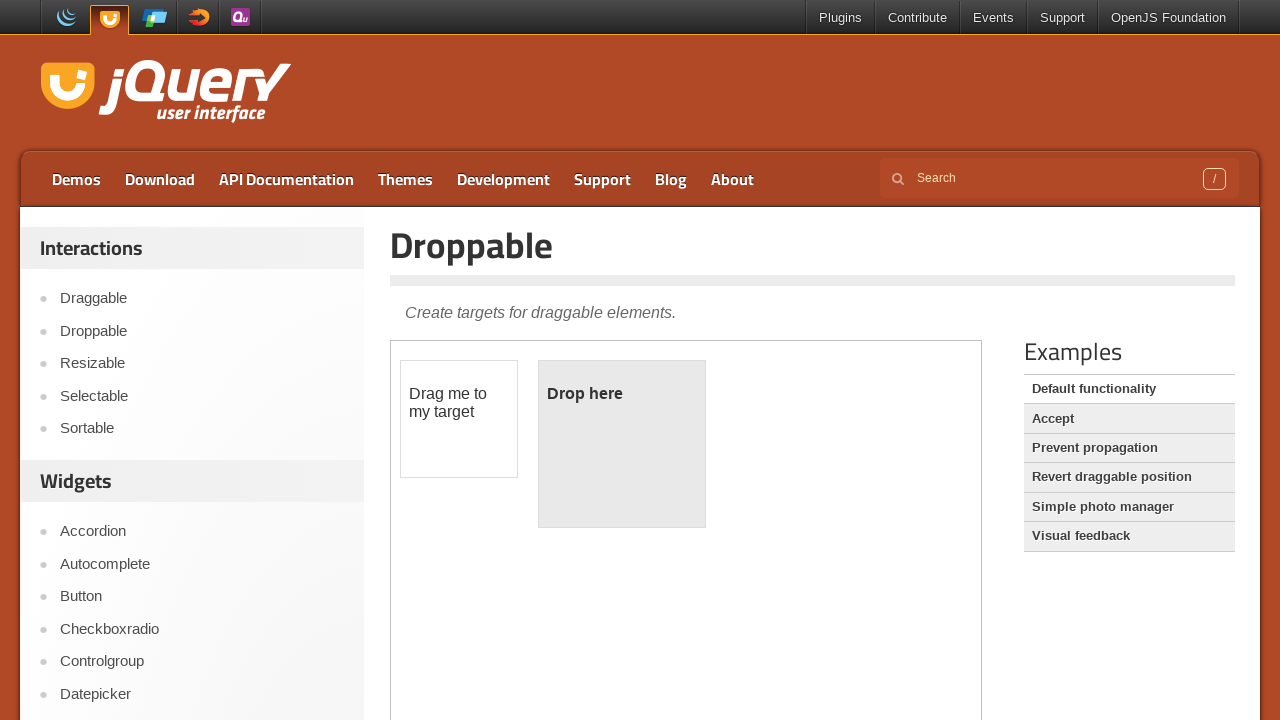

Located the iframe containing drag and drop demo
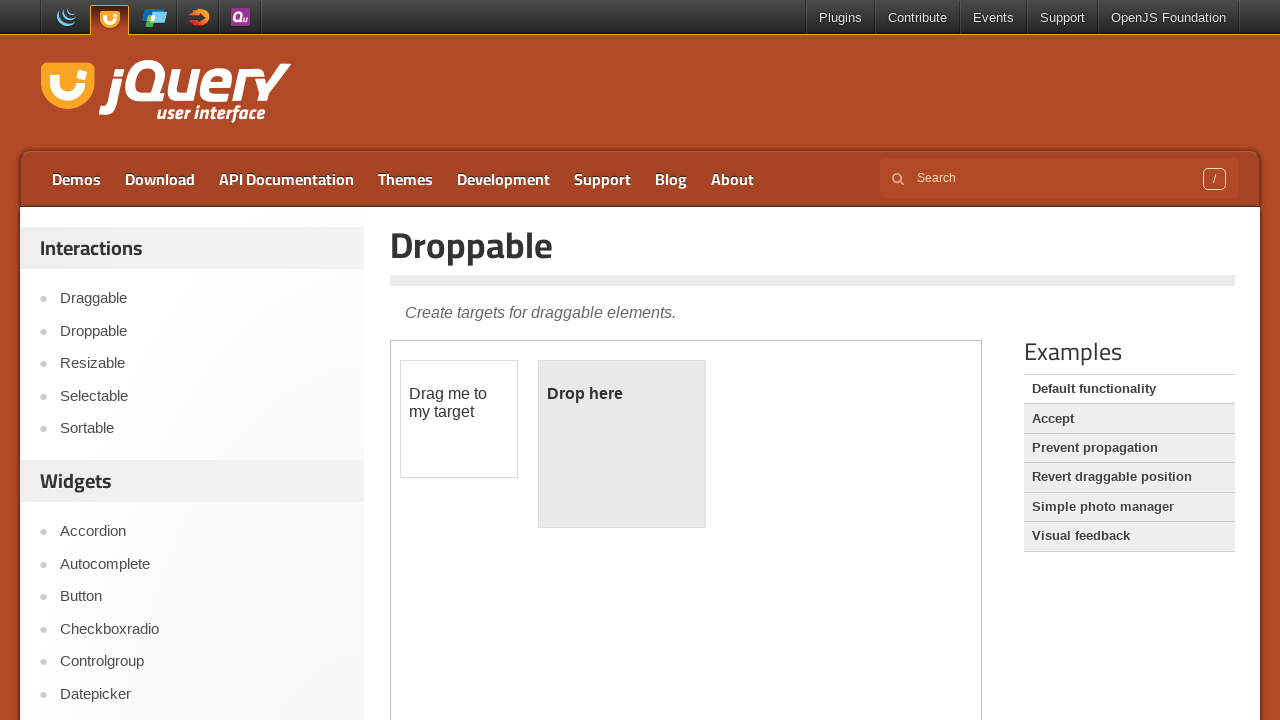

Located the draggable element
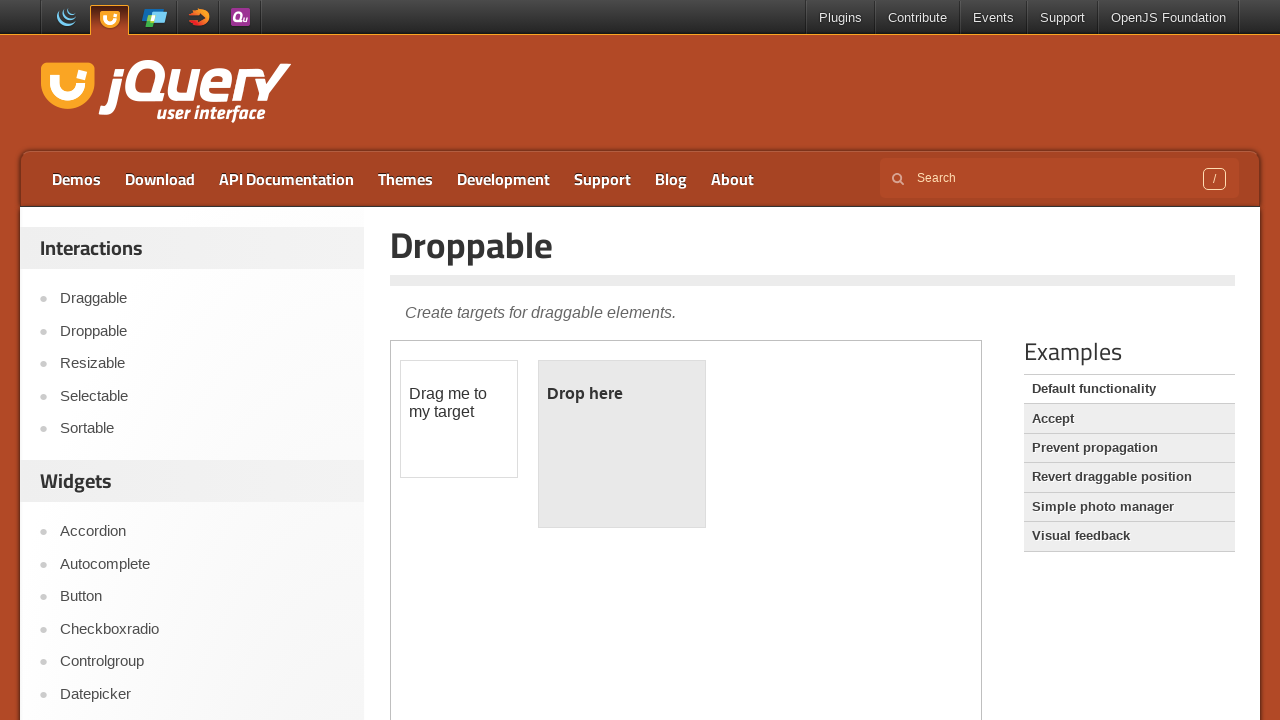

Located the droppable target area
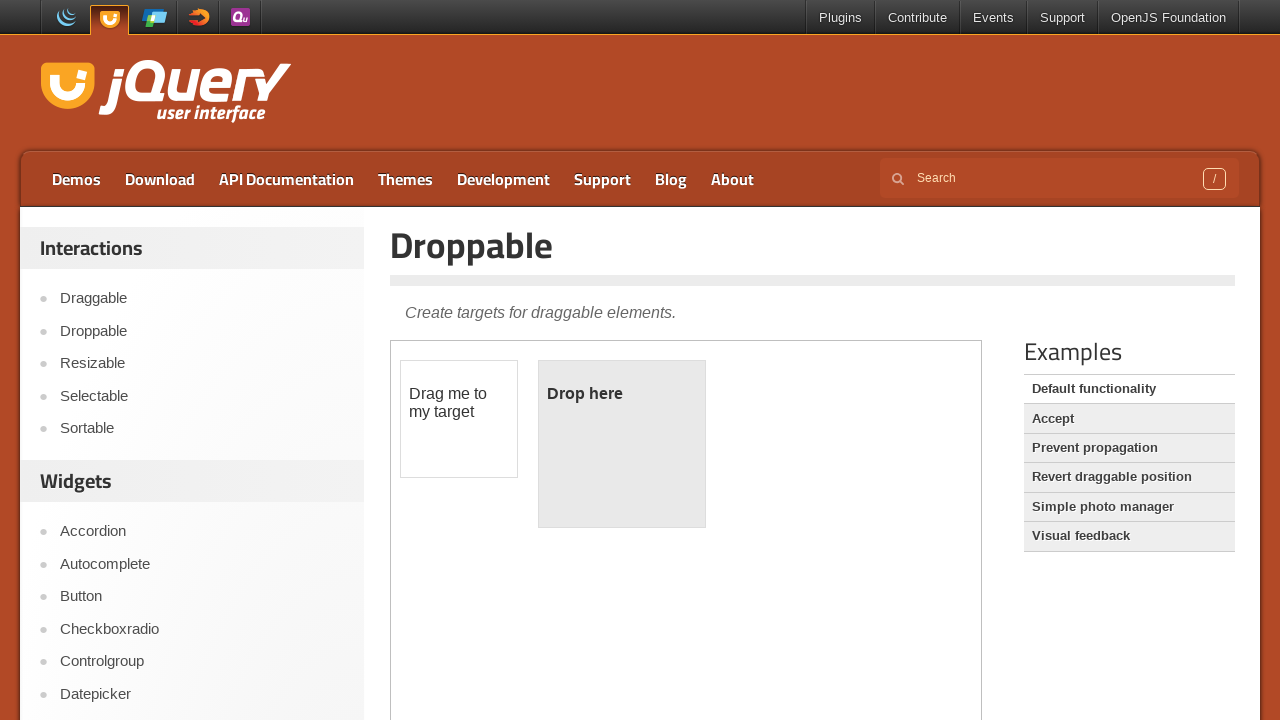

Dragged the draggable element into the droppable target area at (622, 444)
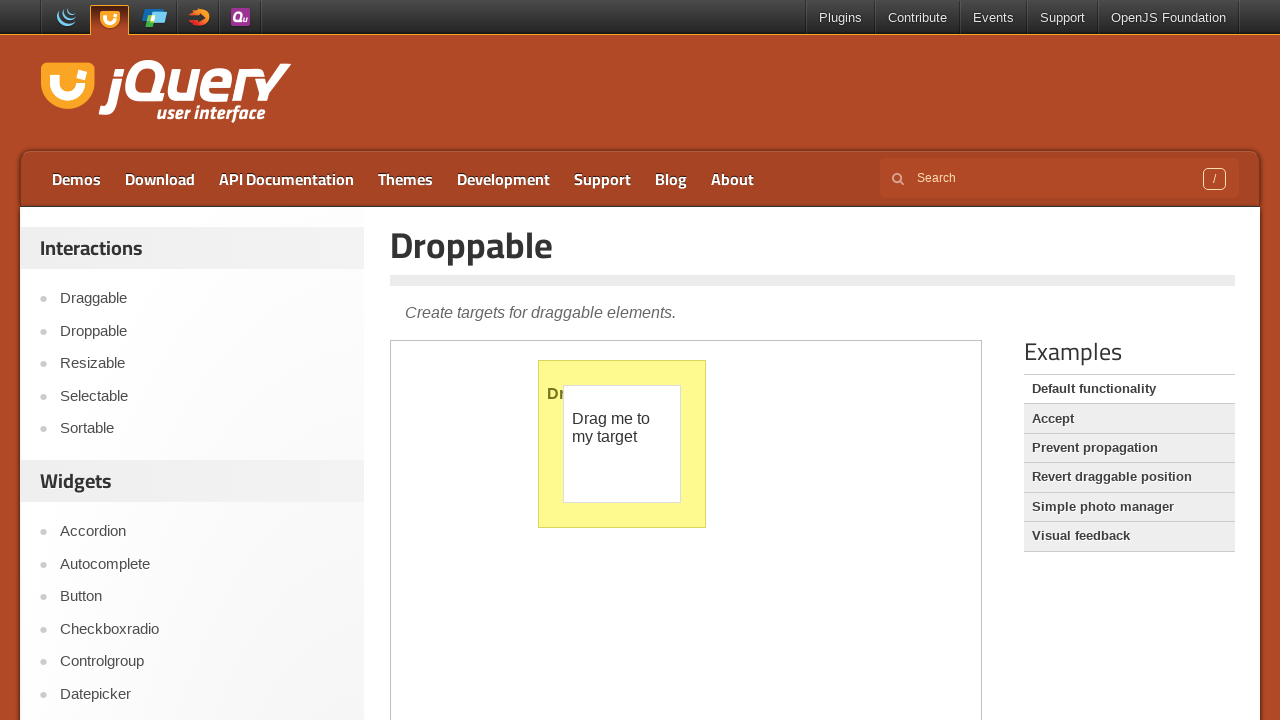

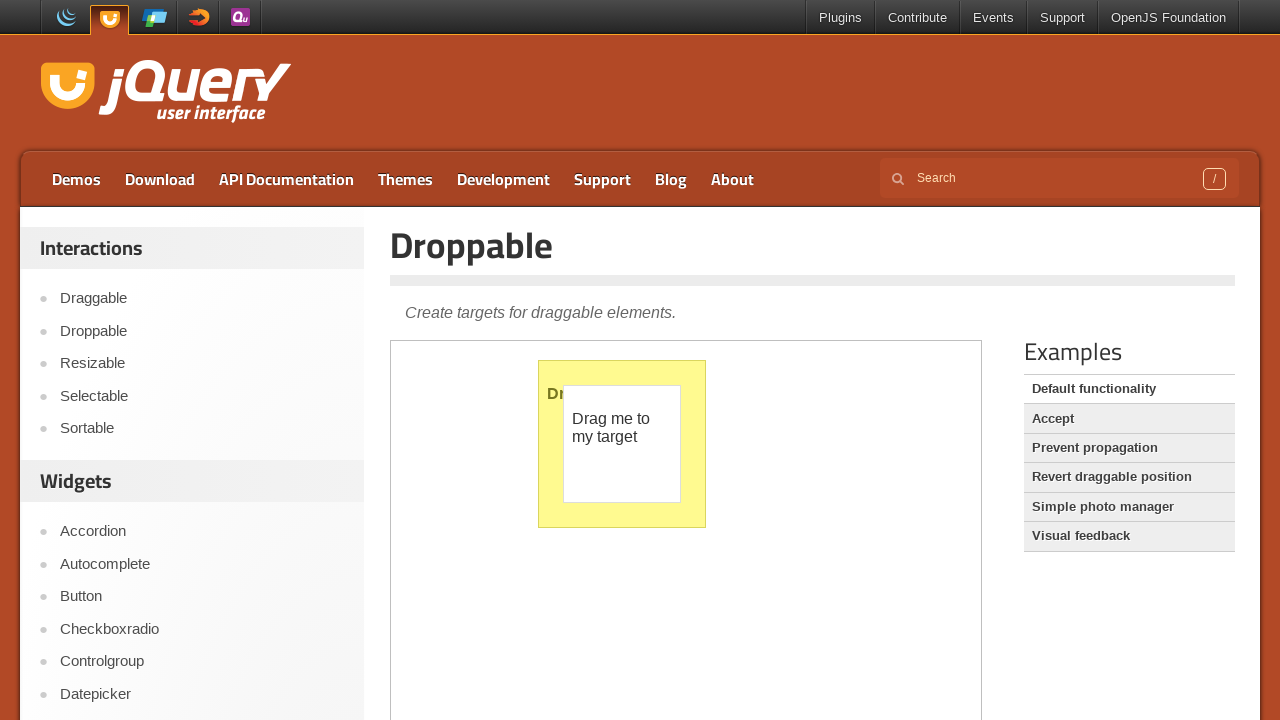